Navigates to the Duotech website and verifies that the main heading (h1) and navigation links are present on the page.

Starting URL: https://www.duotech.io/

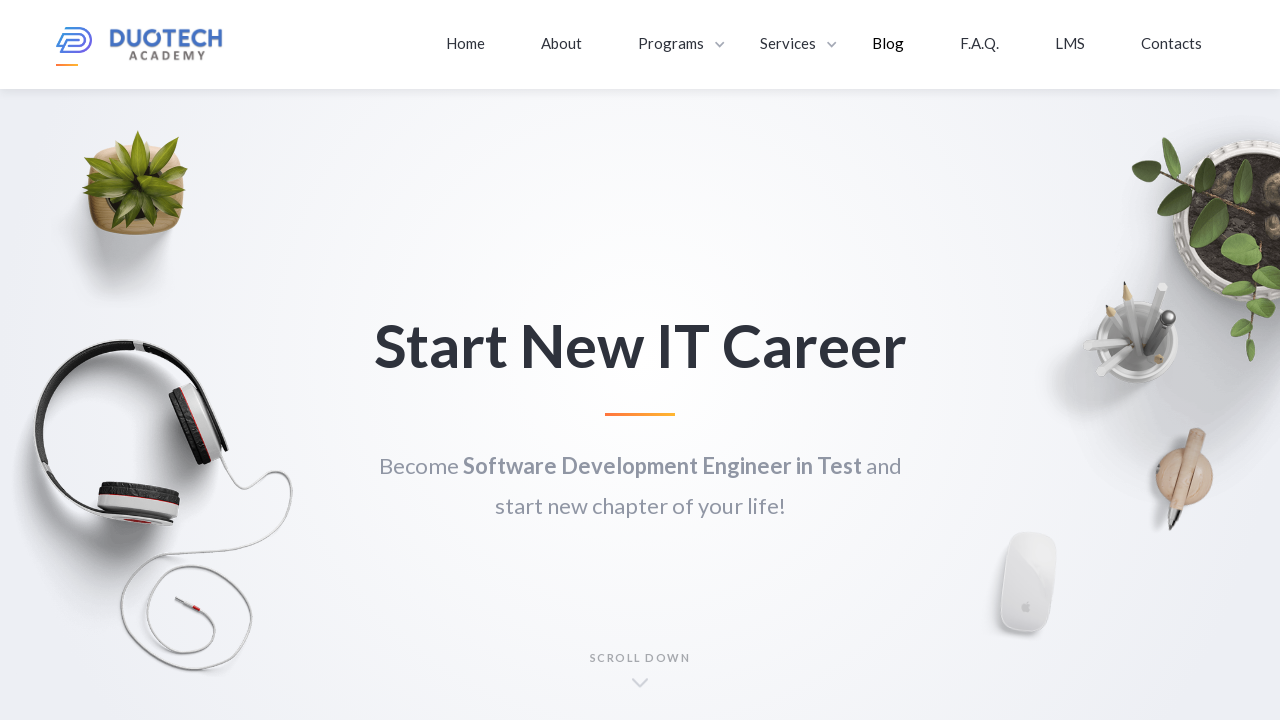

Waited for main h1 heading to be visible
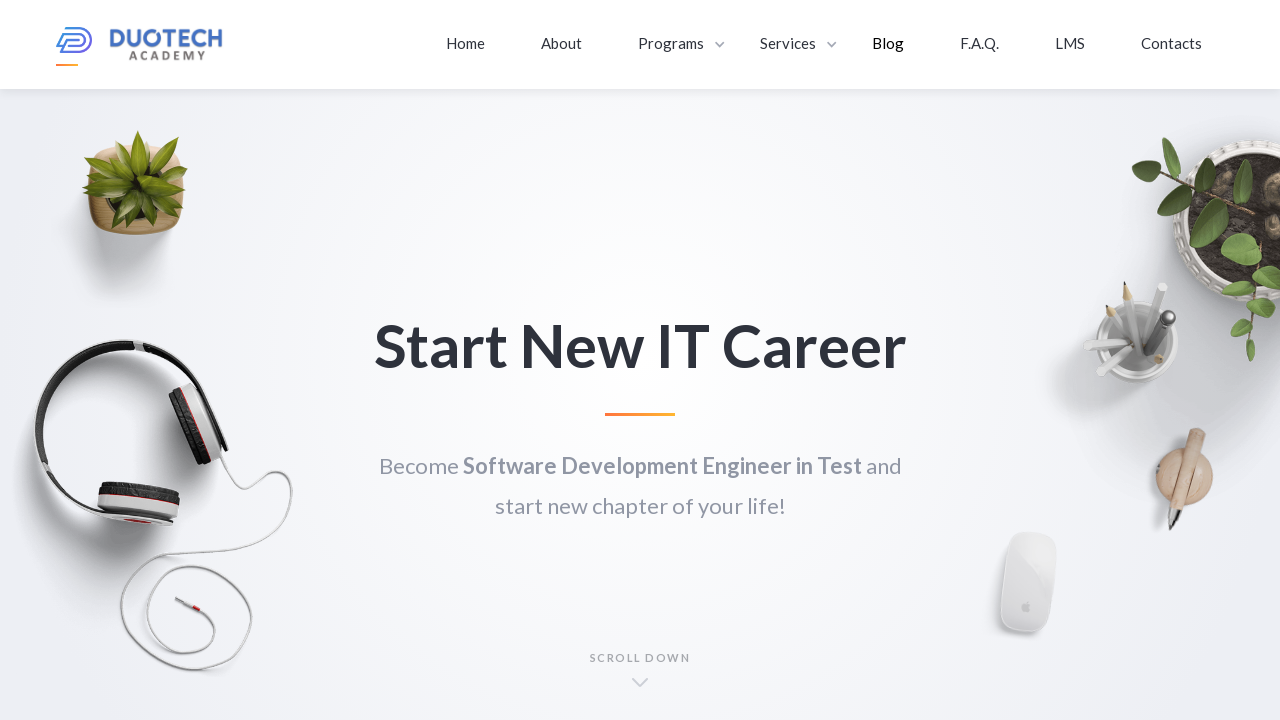

Verified navigation links are present on the page
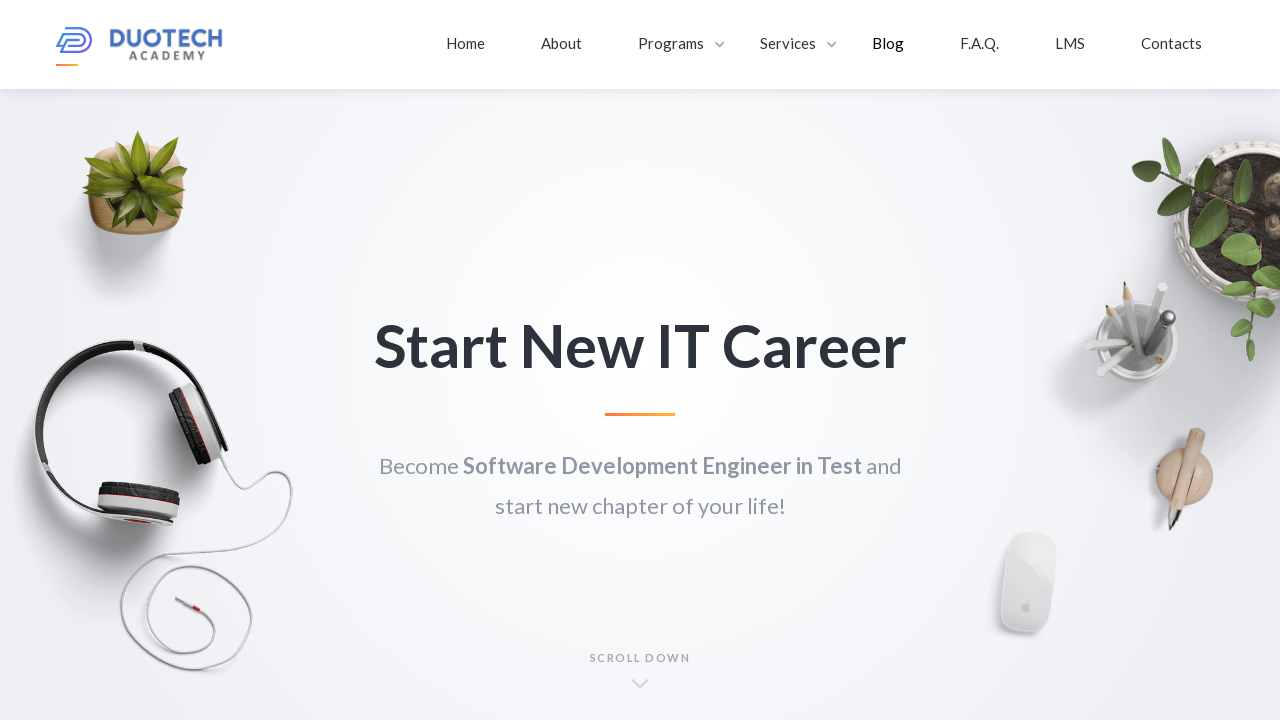

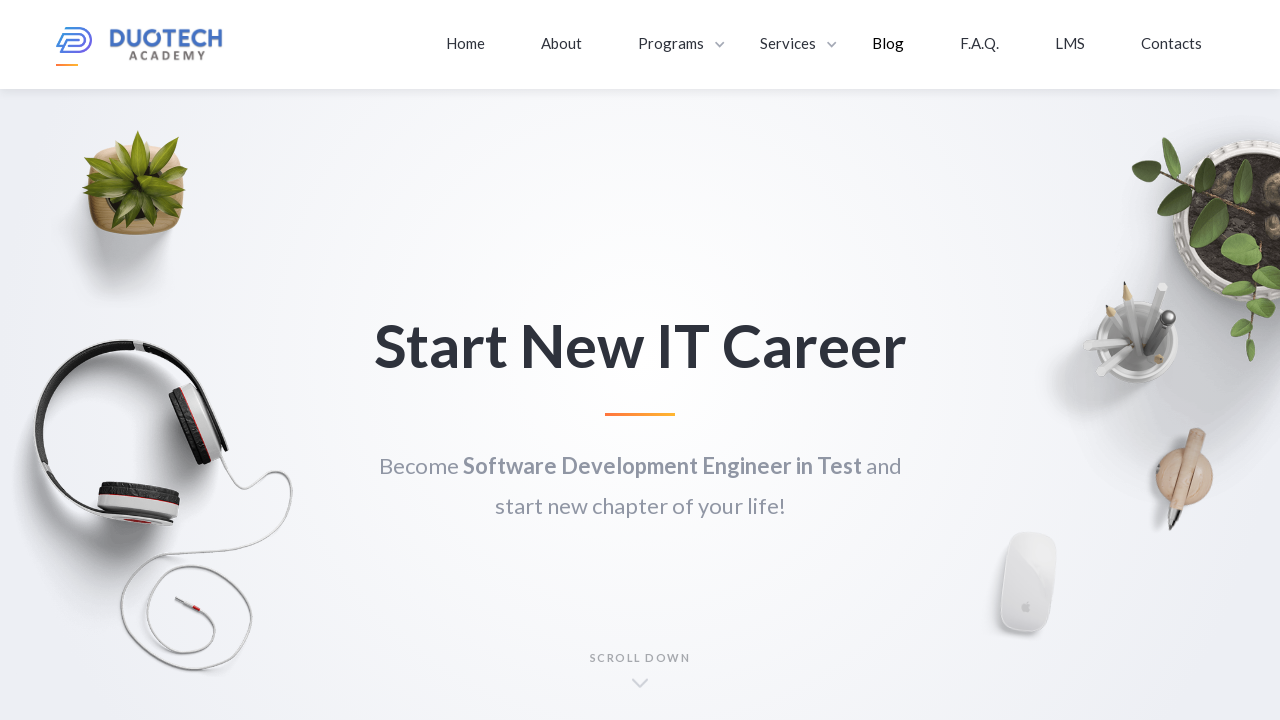